Verifies that the file upload field is present and visible on the page

Starting URL: https://cac-tat.s3.eu-central-1.amazonaws.com/index.html

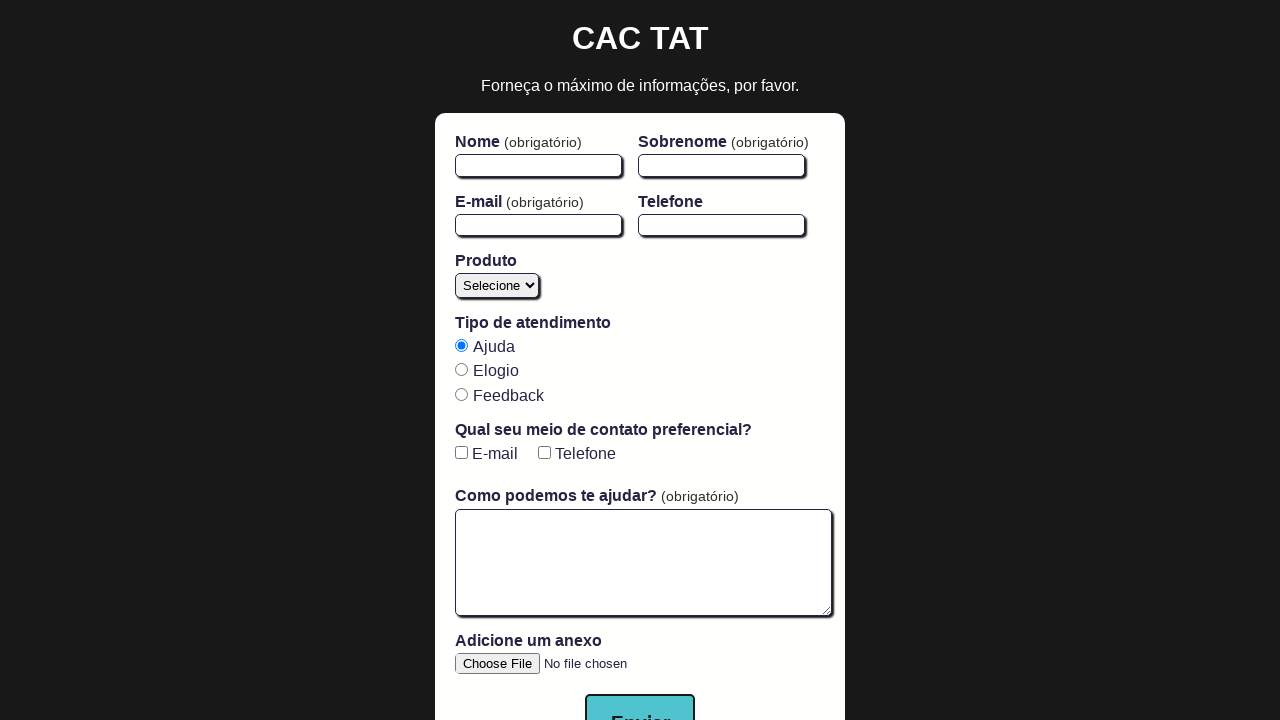

Navigated to the CAC TAT test page
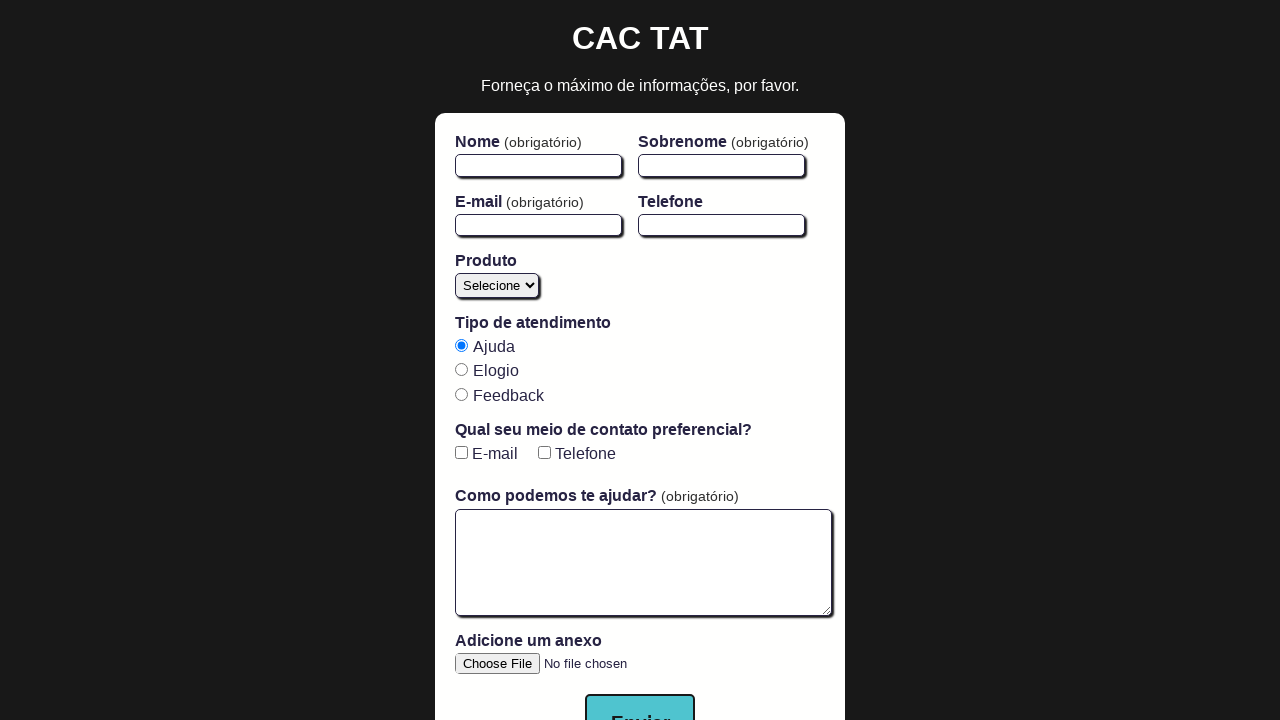

Located the file upload field element
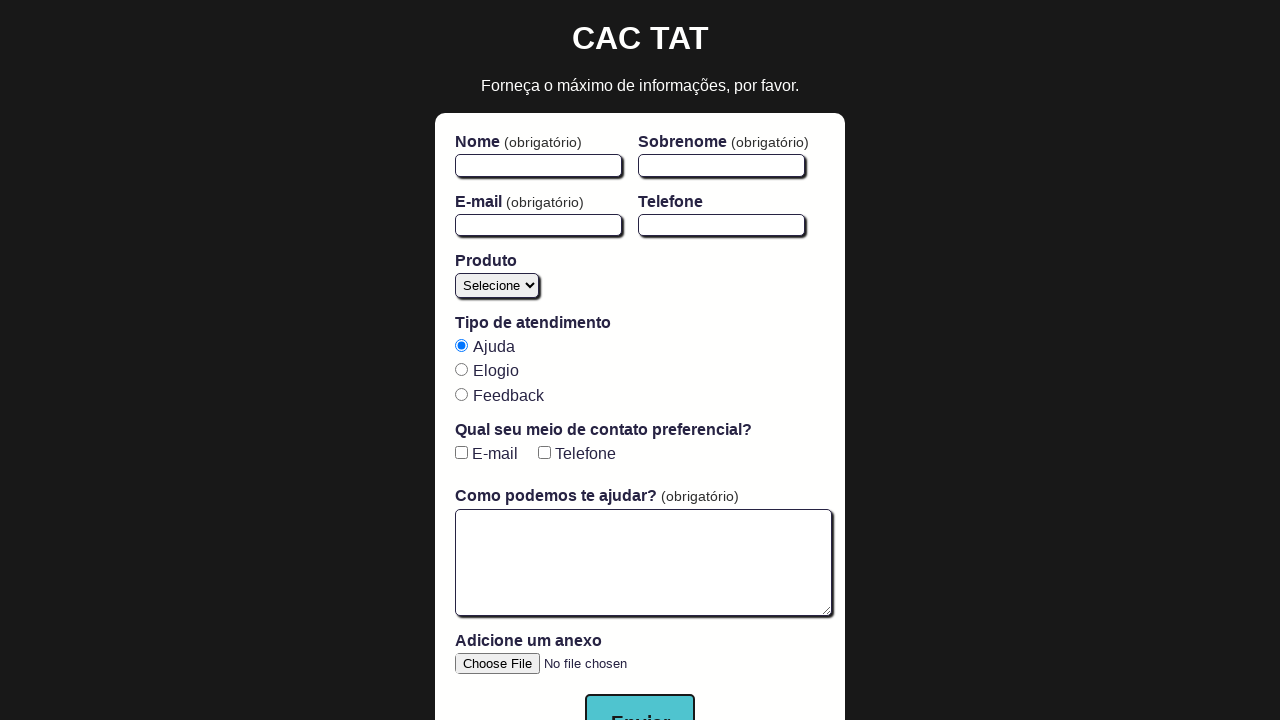

Verified that the file upload field is visible
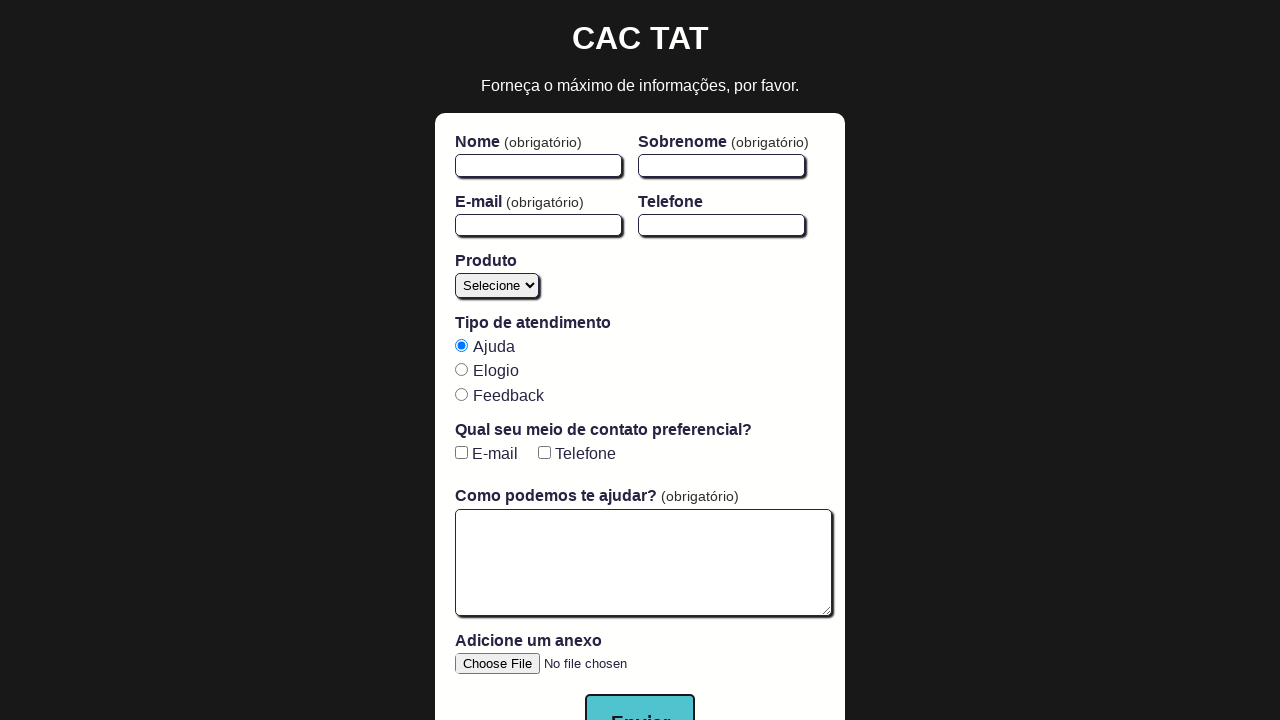

Verified that the file upload field has type='file' attribute
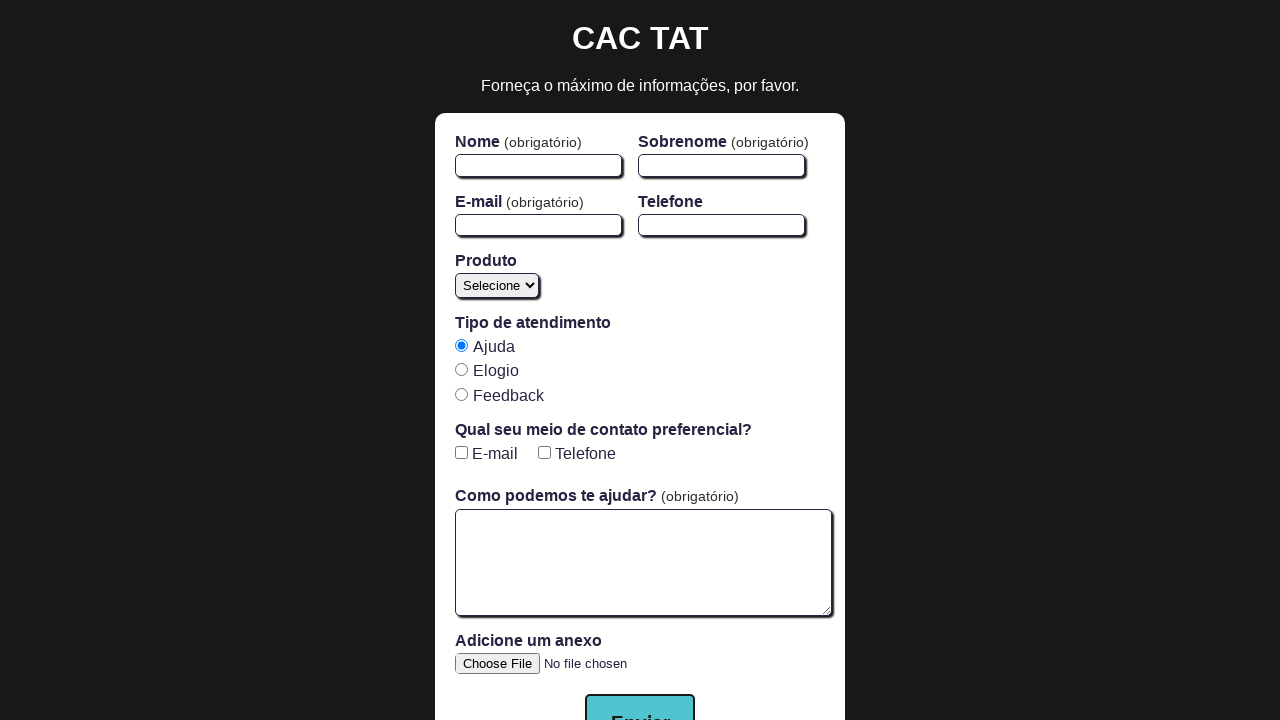

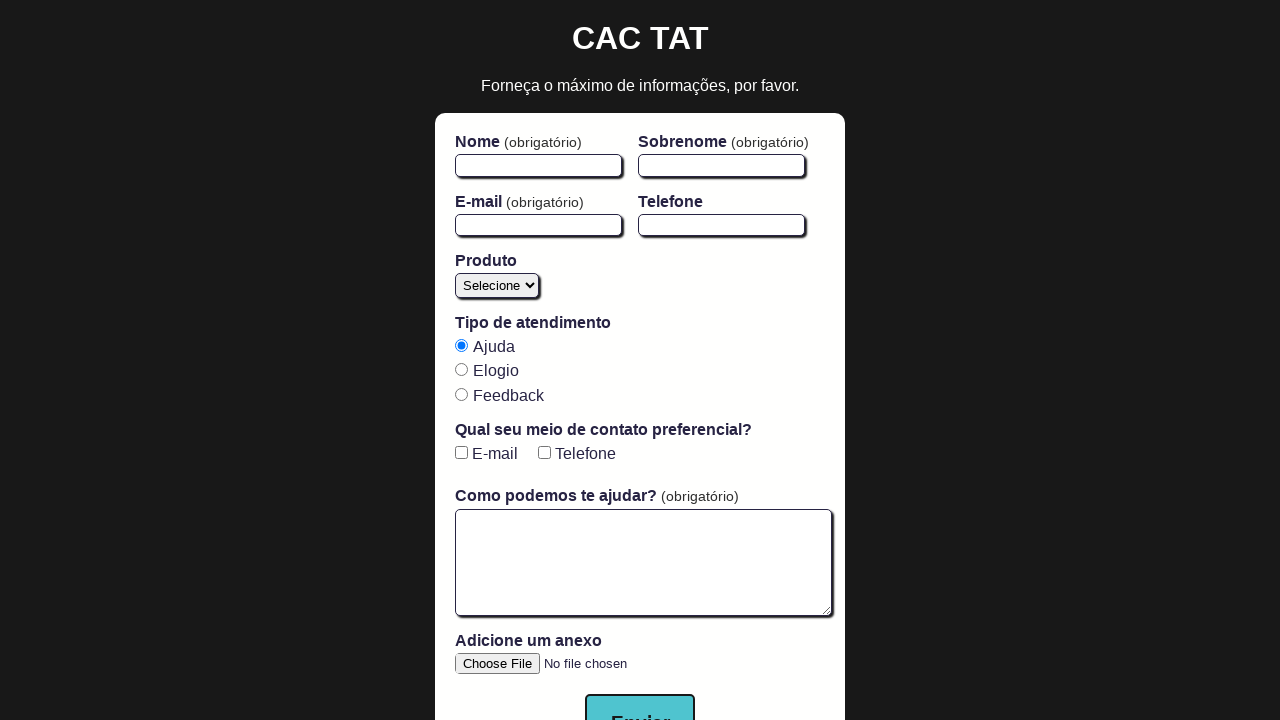